Navigates to the Unified Patents PATROLL contests page showing finished contests, waits for the list to load, then navigates through multiple pages using pagination buttons.

Starting URL: https://patroll.unifiedpatents.com/contests?category=finished

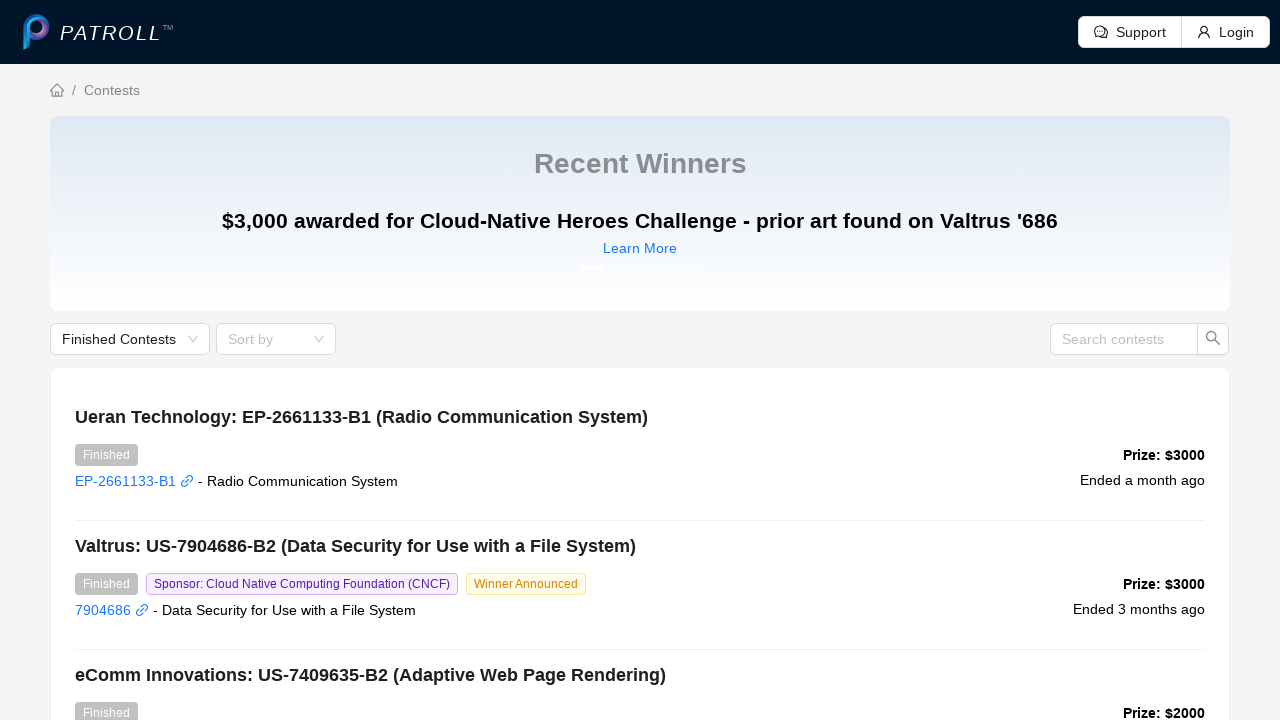

Navigated to Unified Patents PATROLL finished contests page
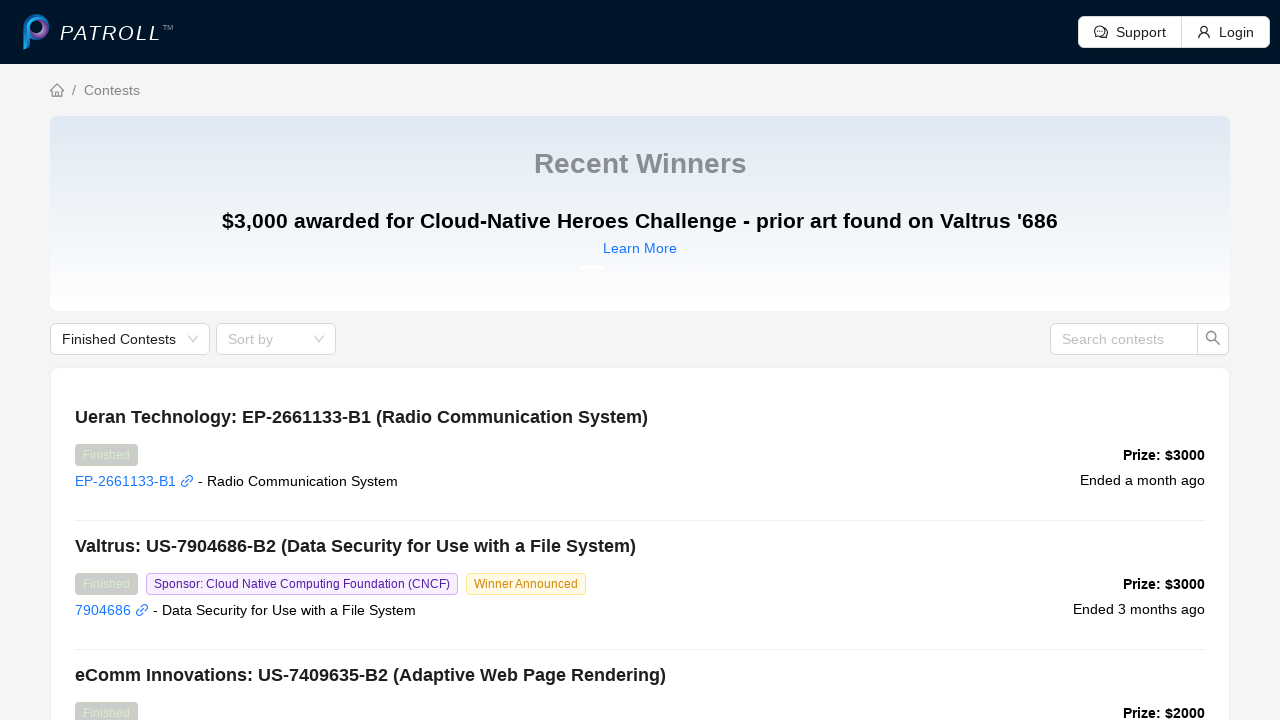

Contests list loaded
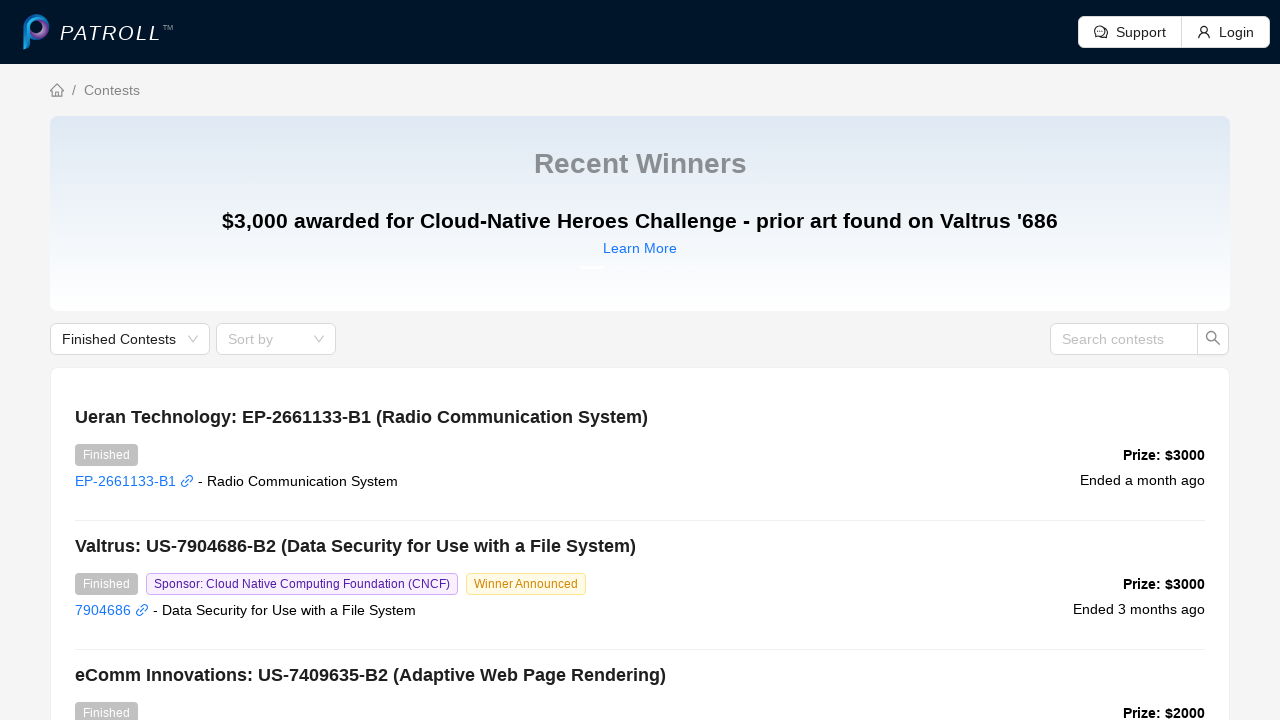

Current page 1 content is visible
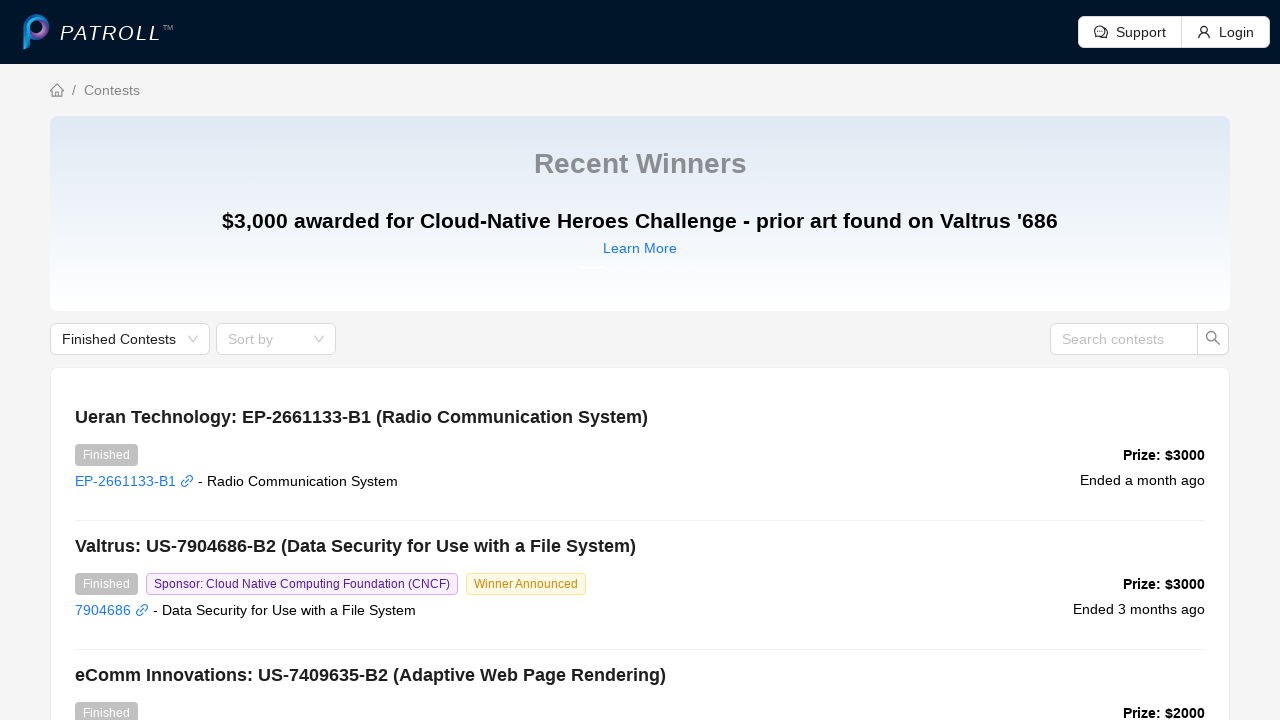

Pagination button for page 2 is available
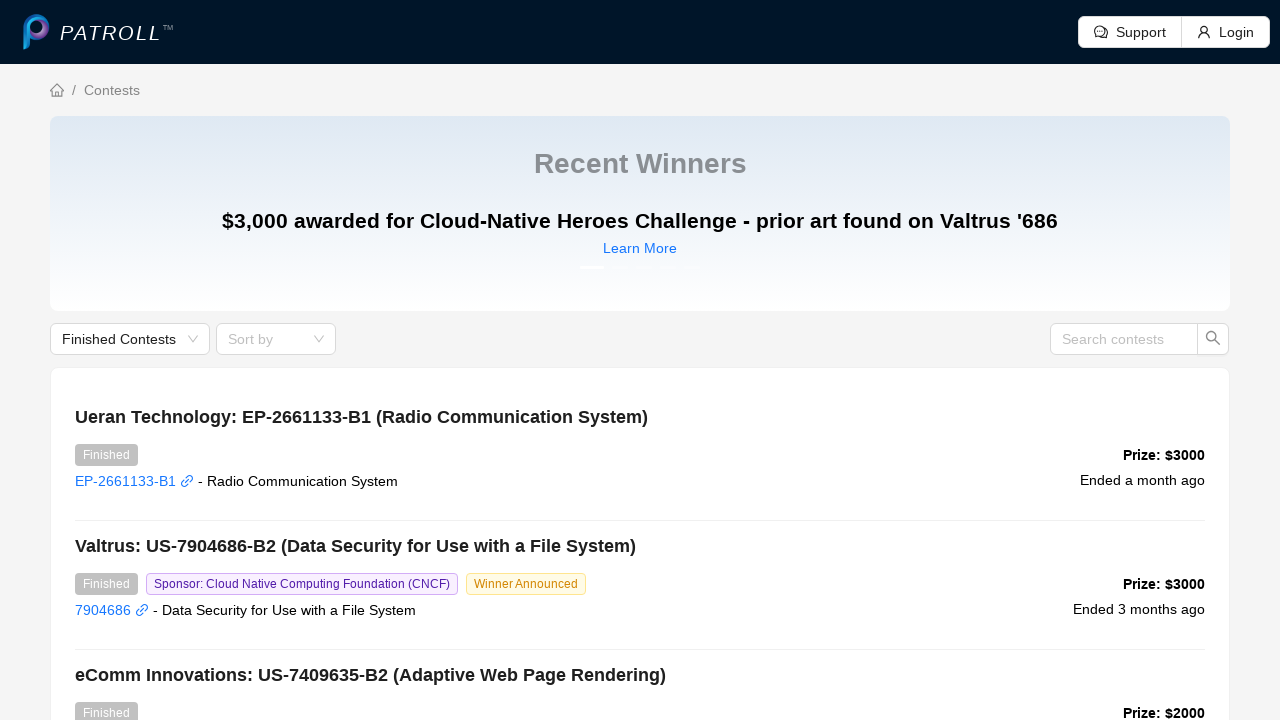

Clicked pagination button to navigate to page 2 at (585, 360) on li[title='2']
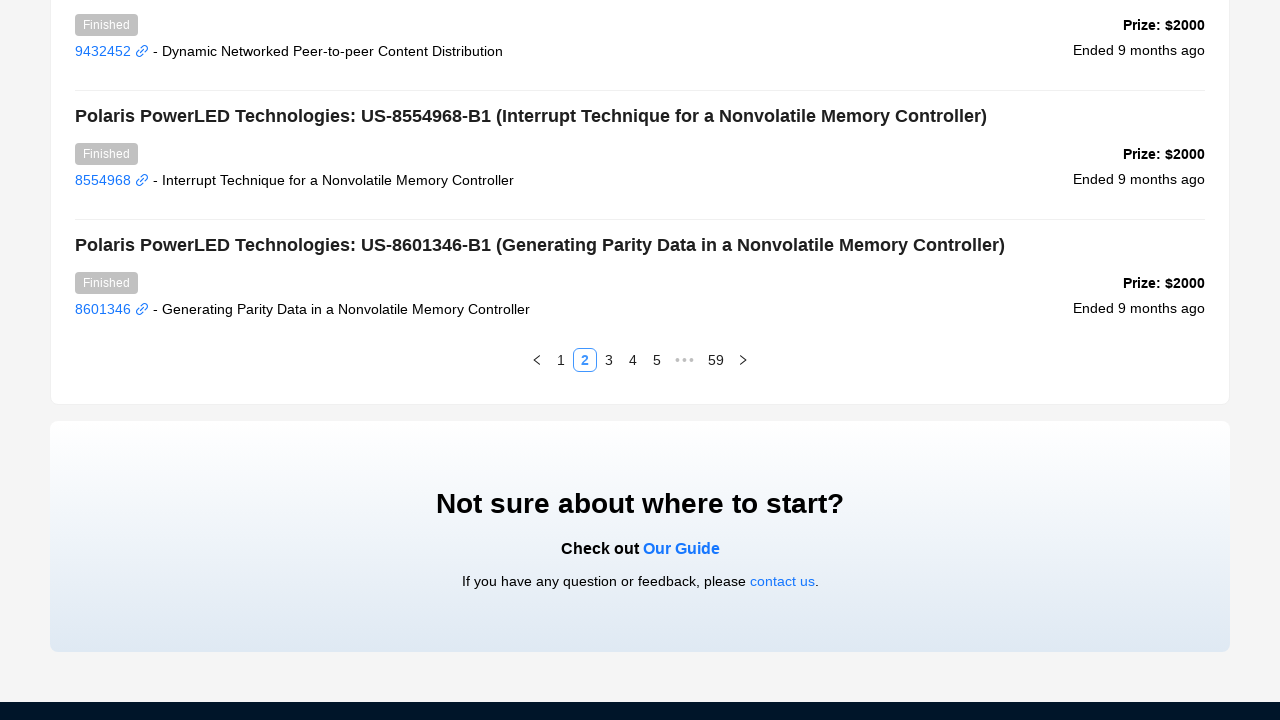

Page 2 content loaded and network idle
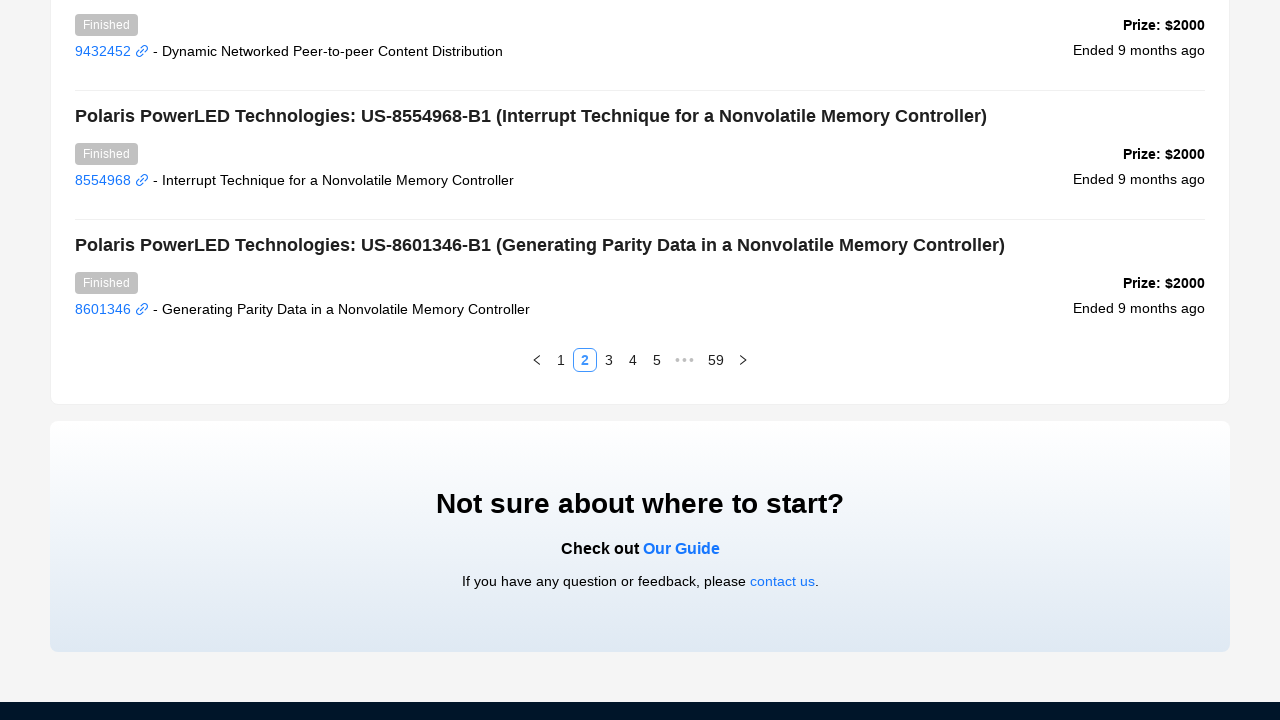

Current page 2 content is visible
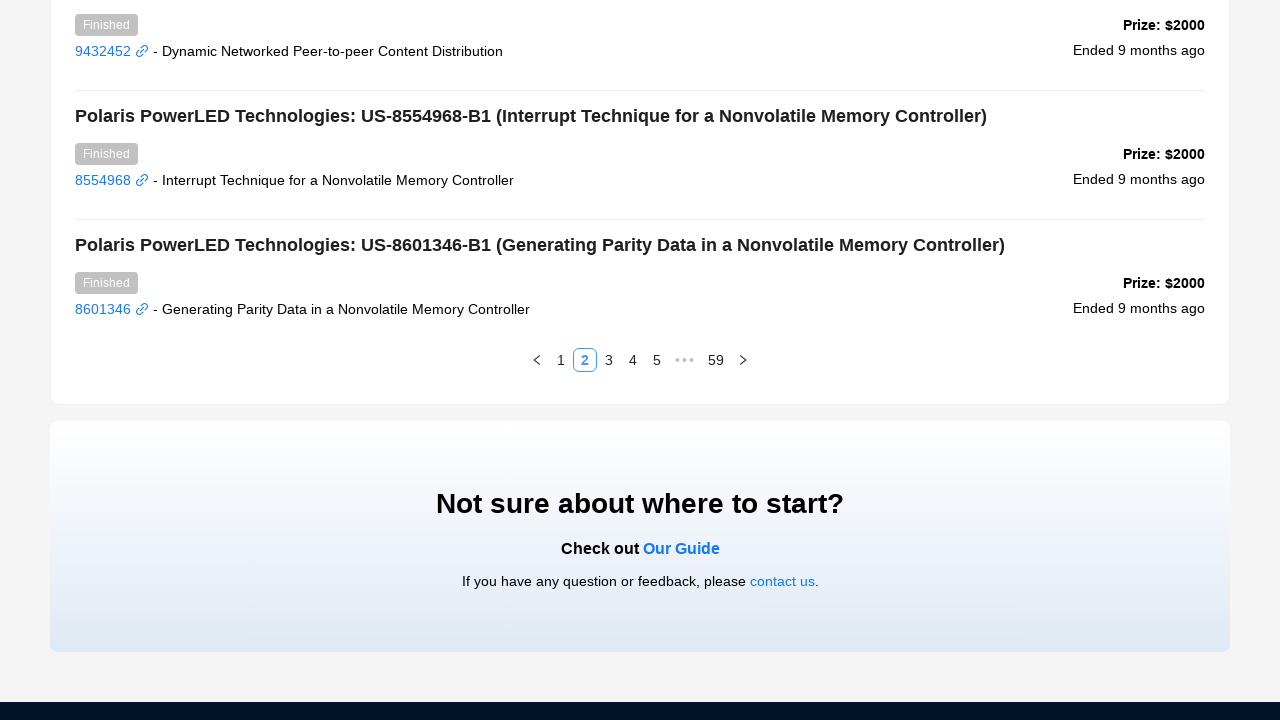

Pagination button for page 3 is available
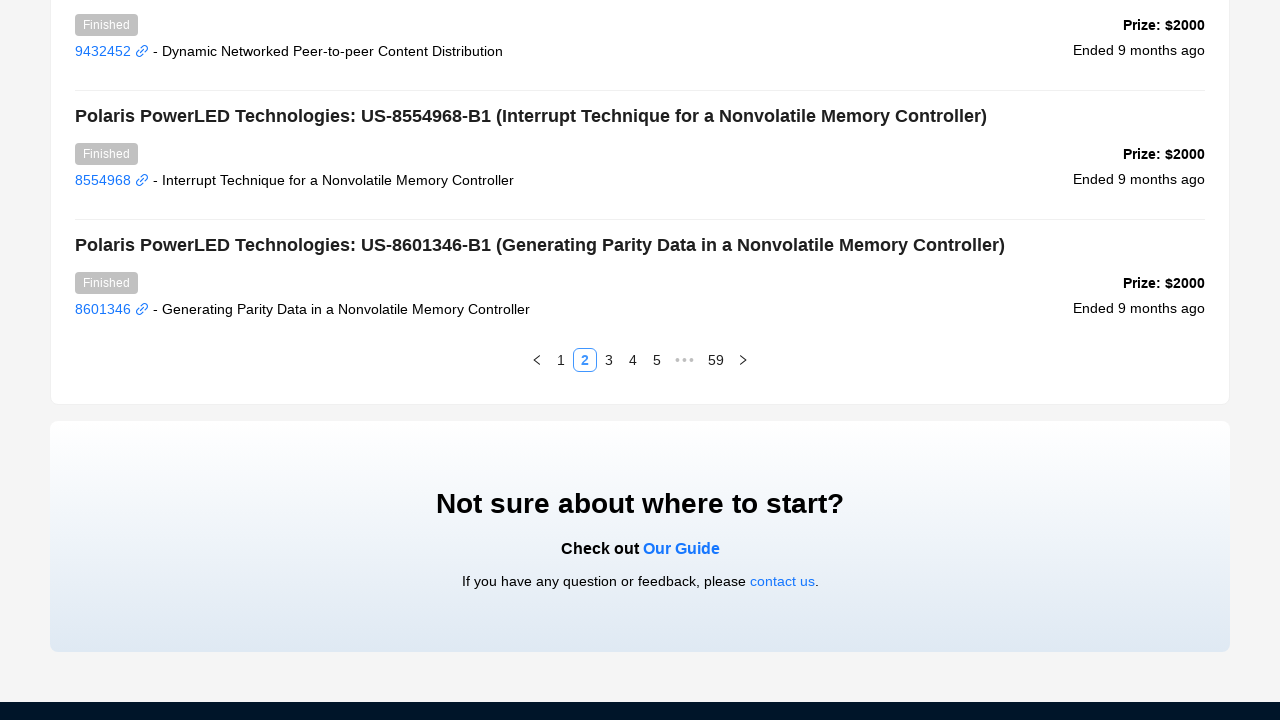

Clicked pagination button to navigate to page 3 at (609, 360) on li[title='3']
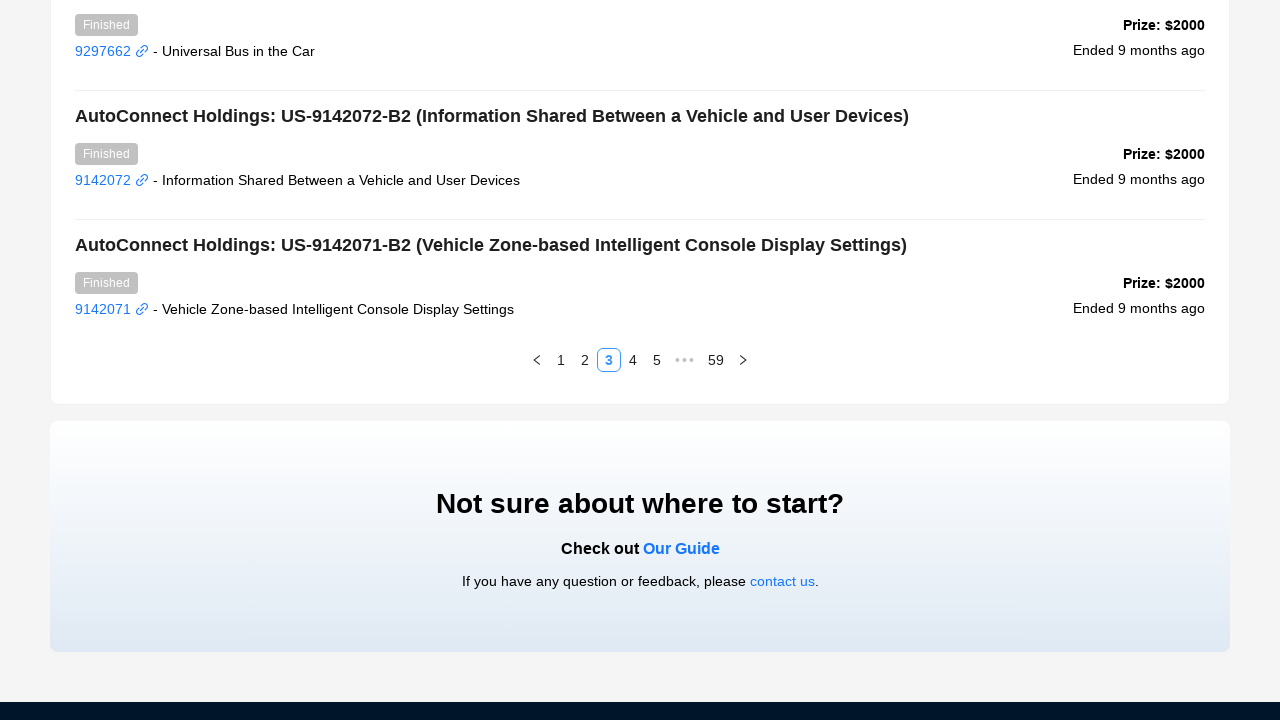

Page 3 content loaded and network idle
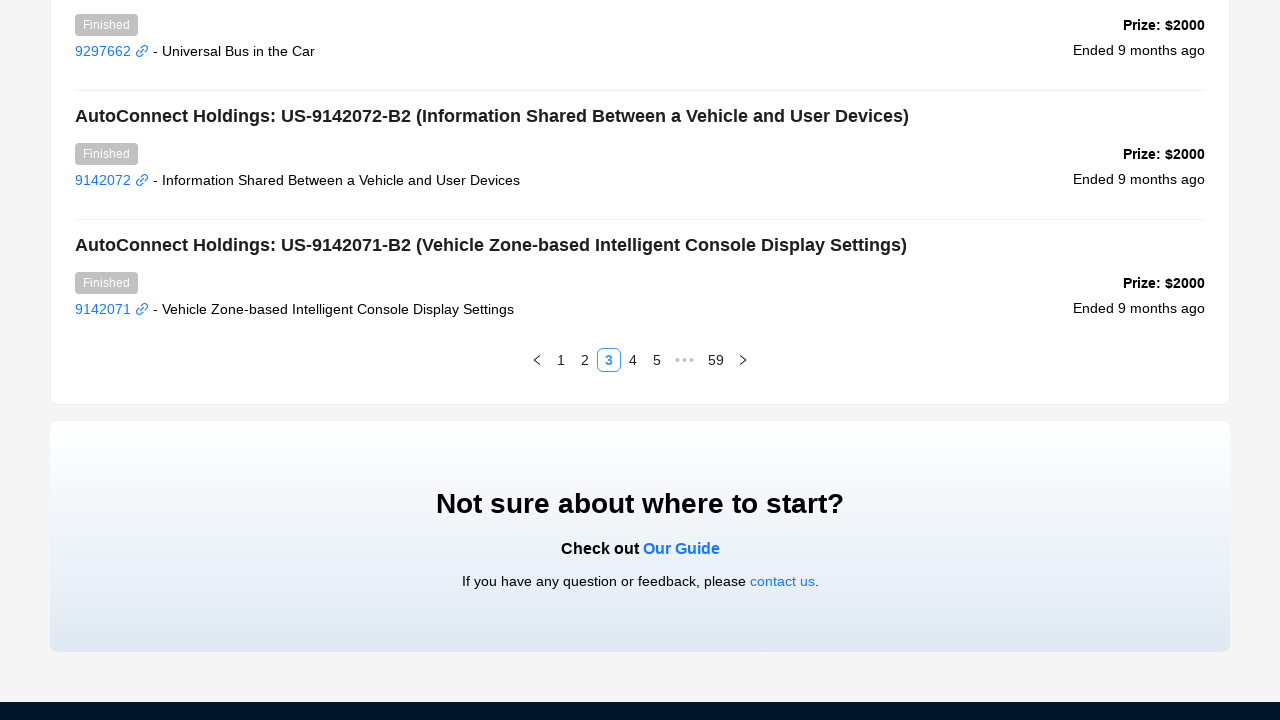

Current page 3 content is visible
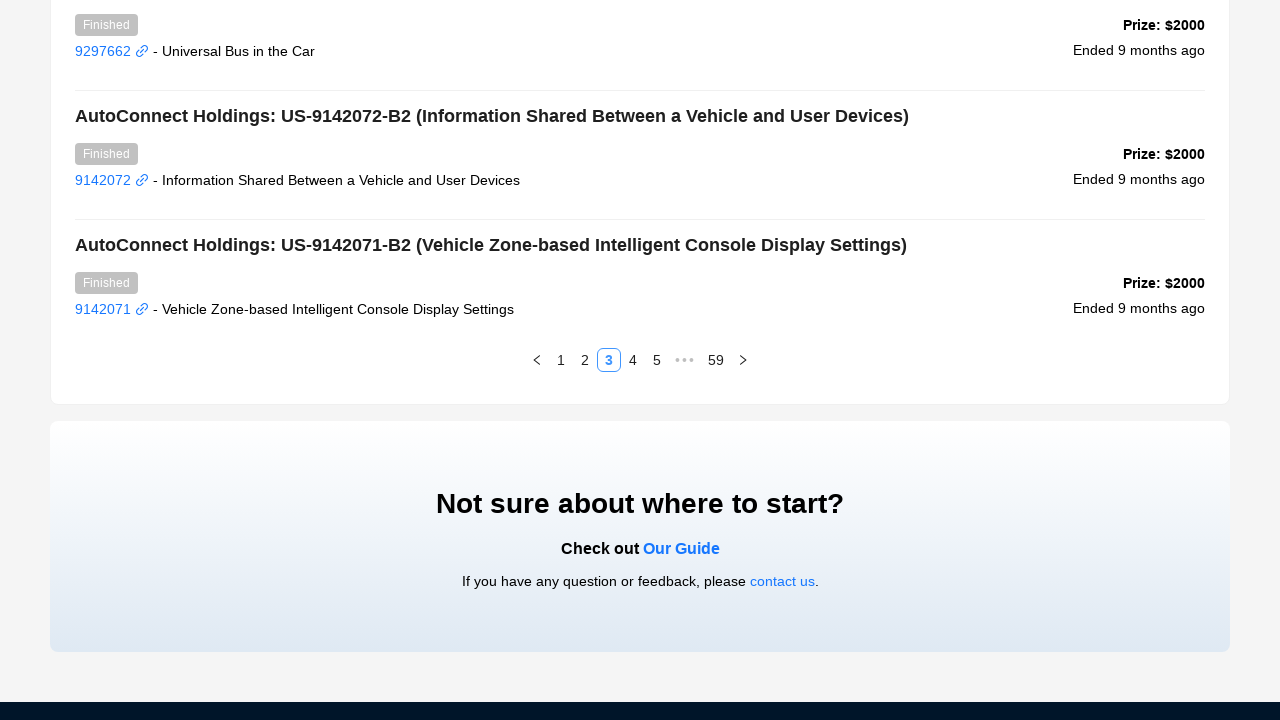

Pagination button for page 4 is available
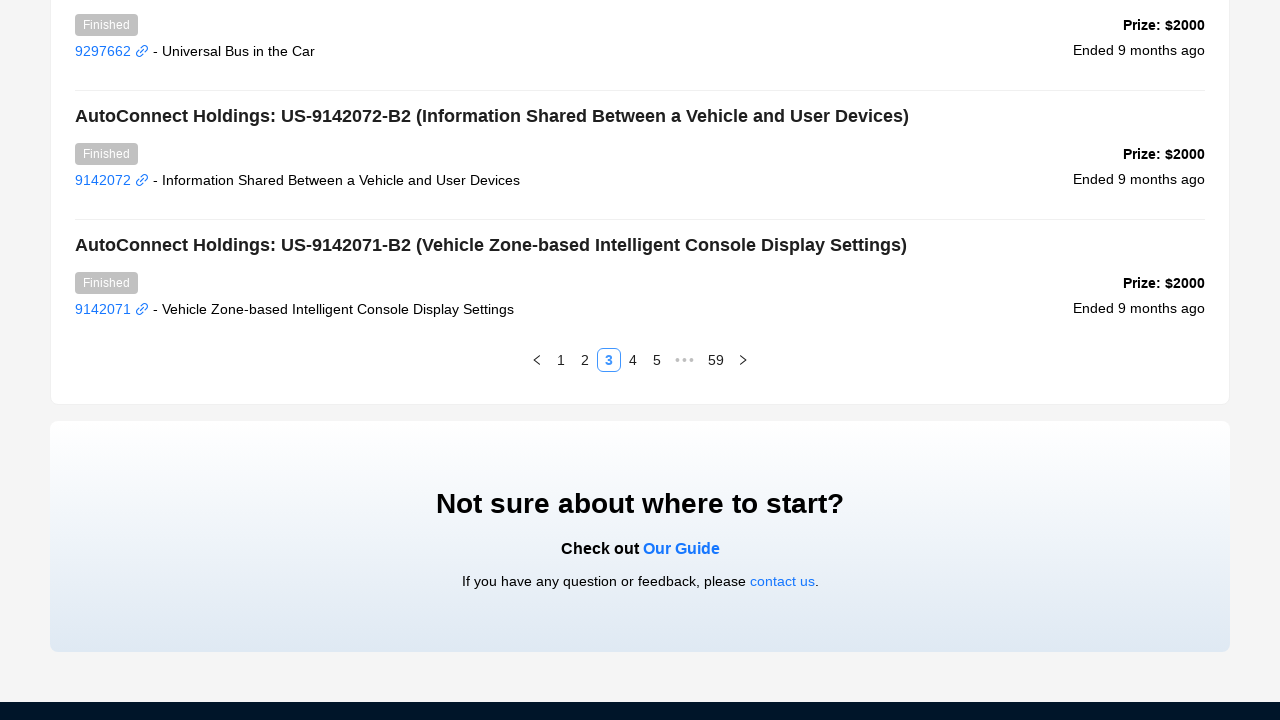

Clicked pagination button to navigate to page 4 at (633, 360) on li[title='4']
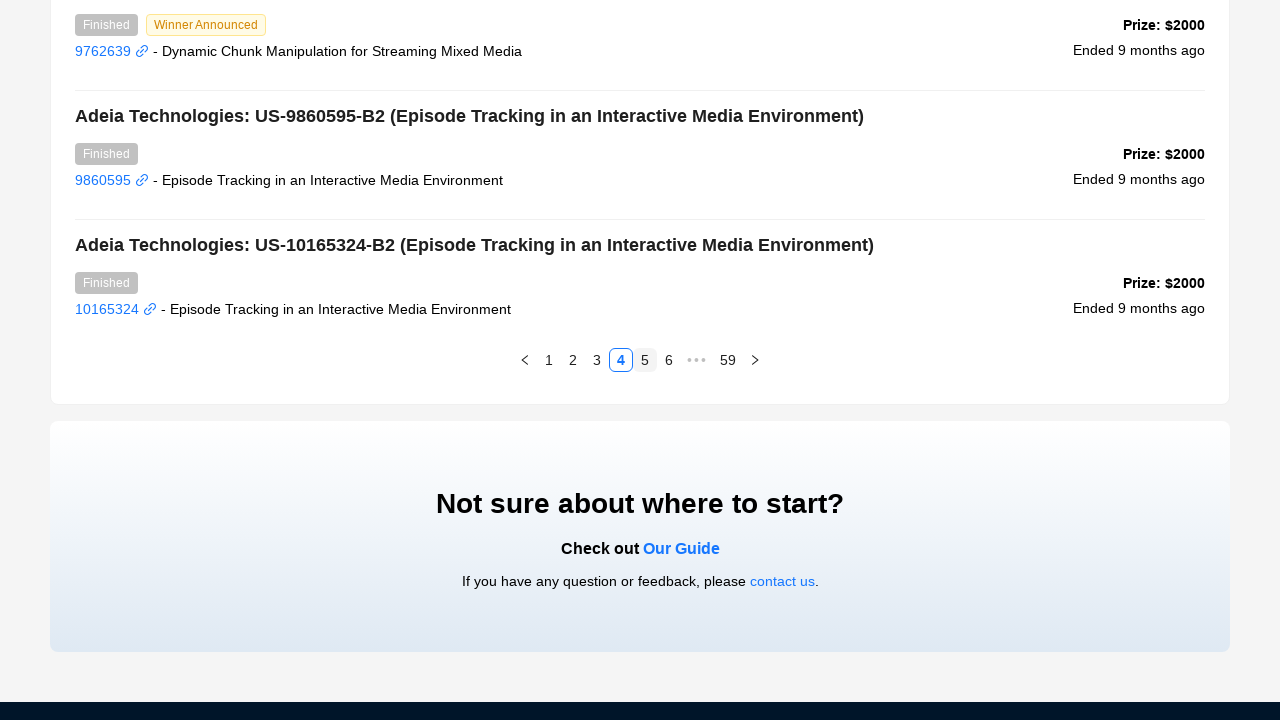

Page 4 content loaded and network idle
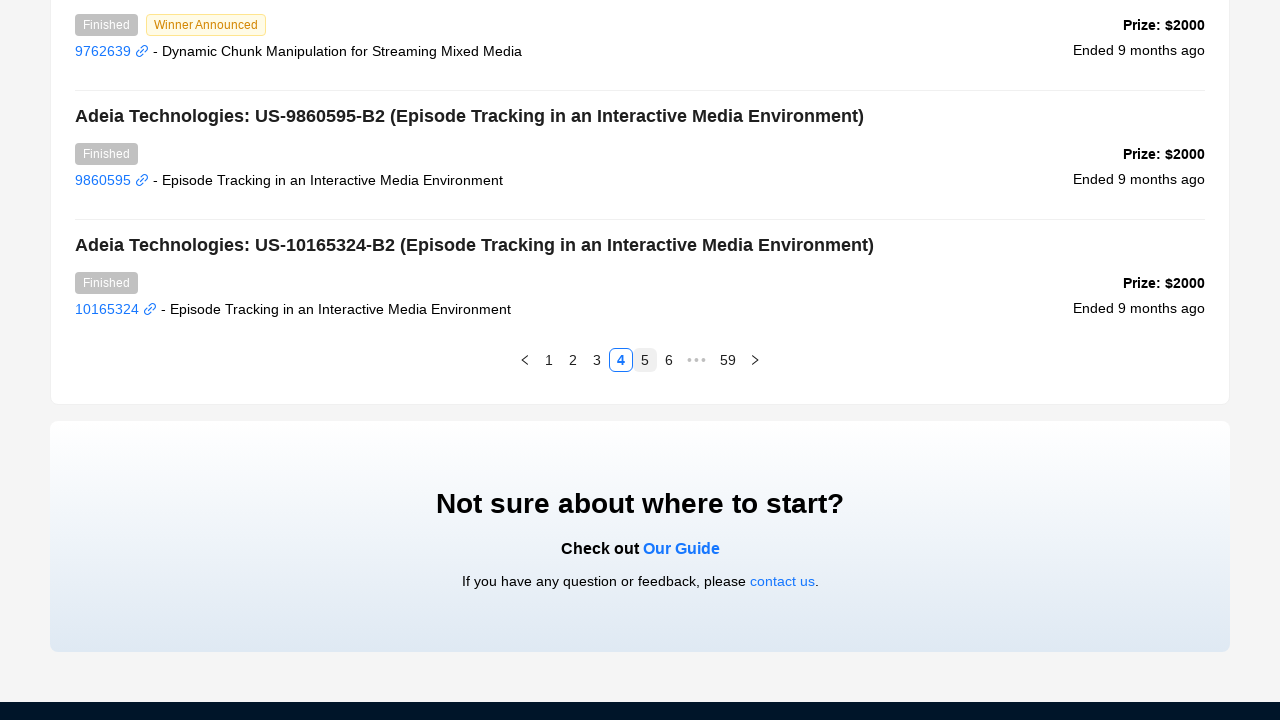

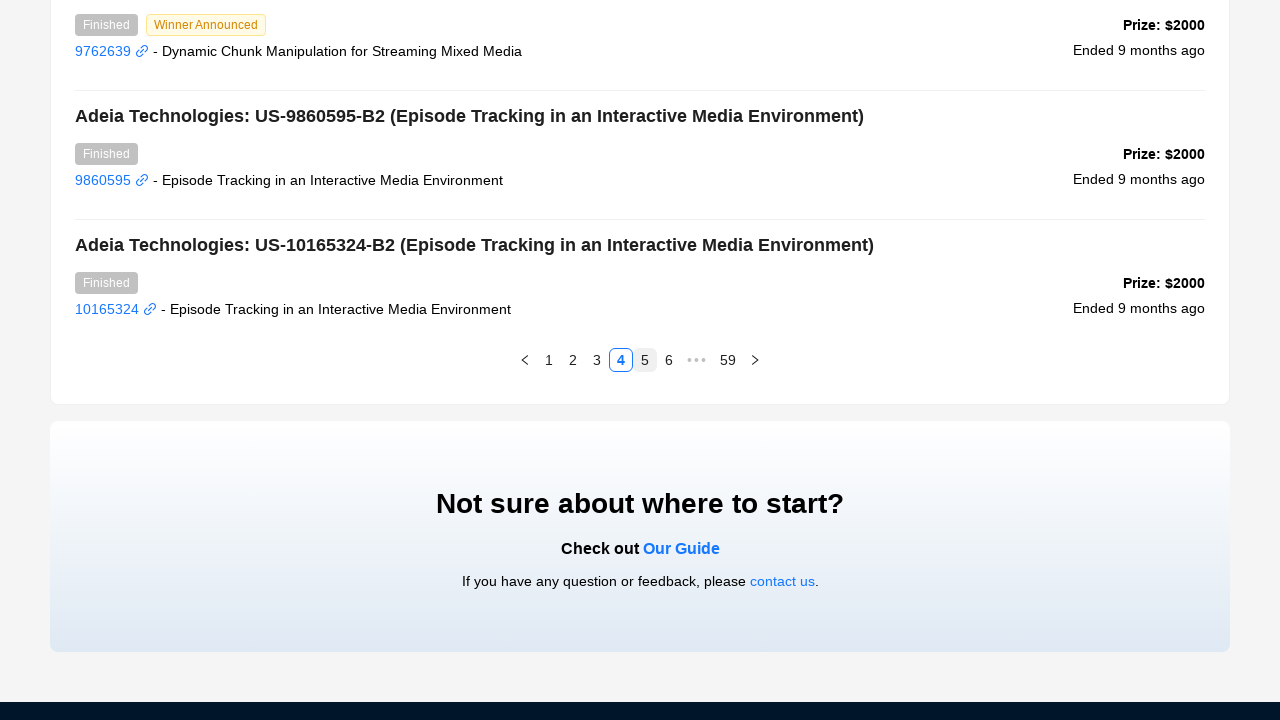